Navigates to Python.org, verifies the title contains "Python", performs a search for "selenium", then navigates to an XKCD comic page and clicks a link.

Starting URL: http://www.python.org

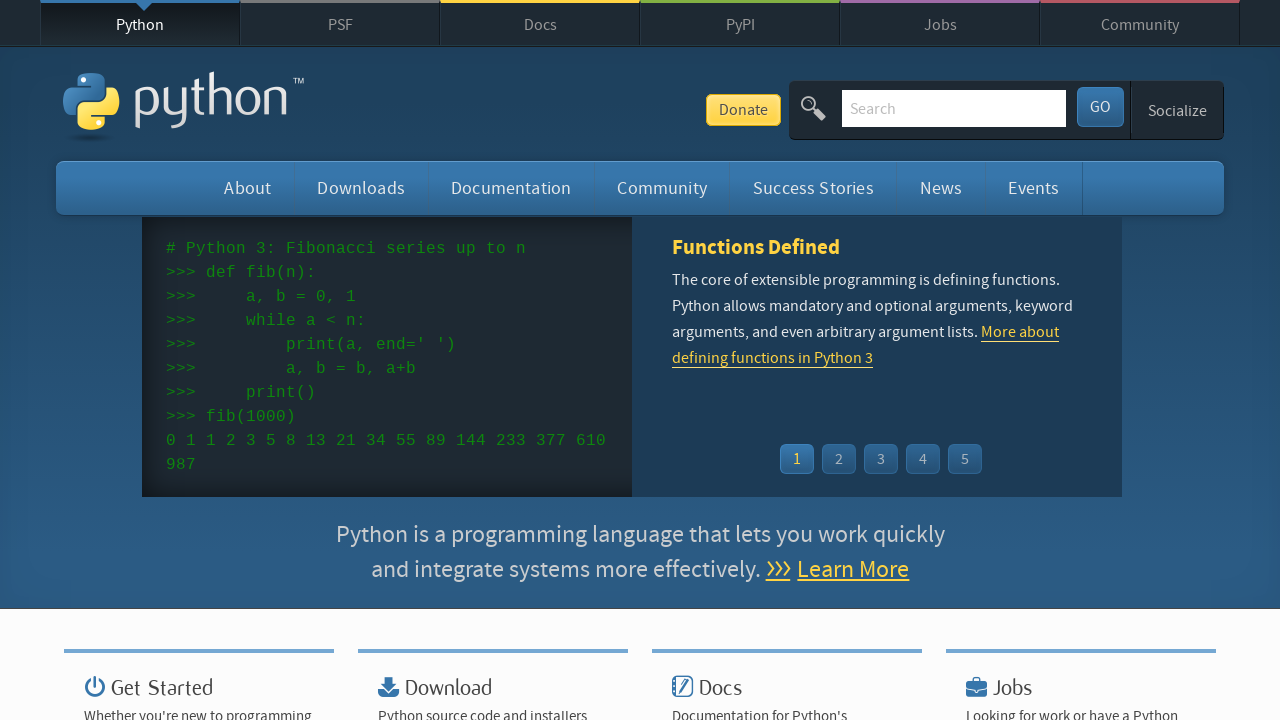

Set viewport size to 1200x800
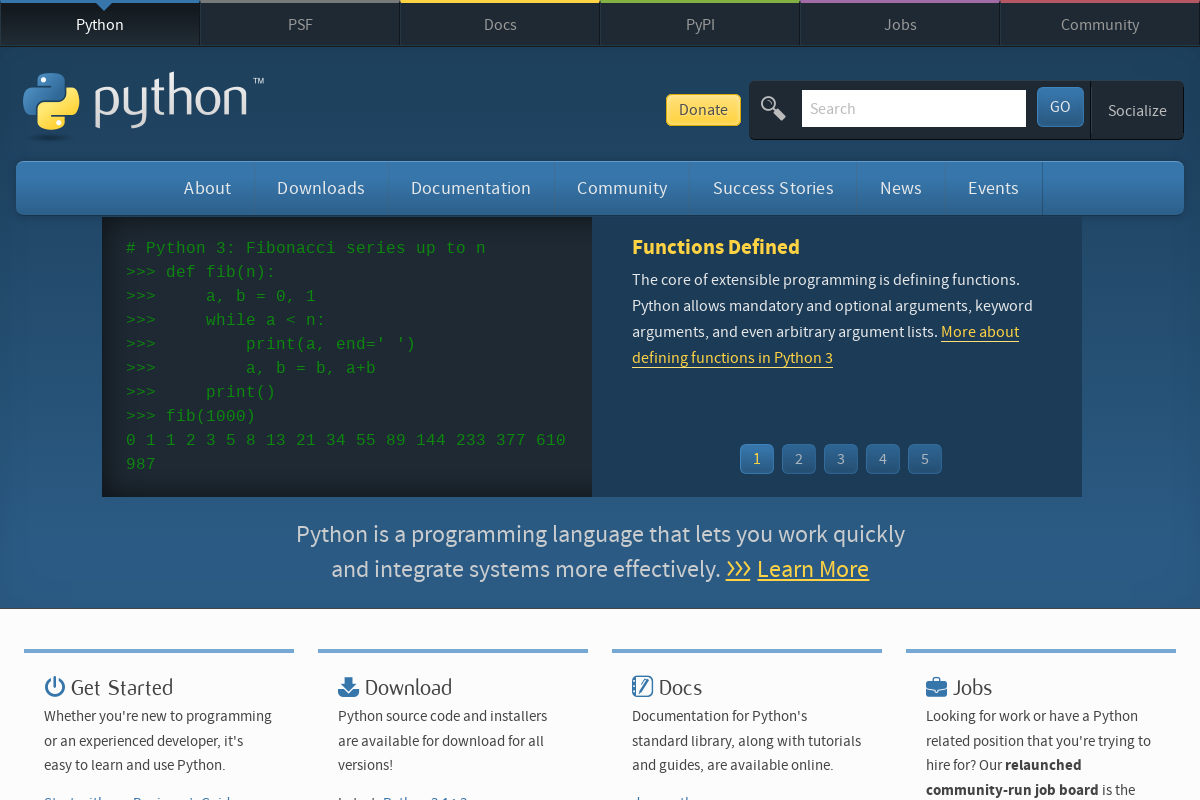

Verified page title contains 'Python'
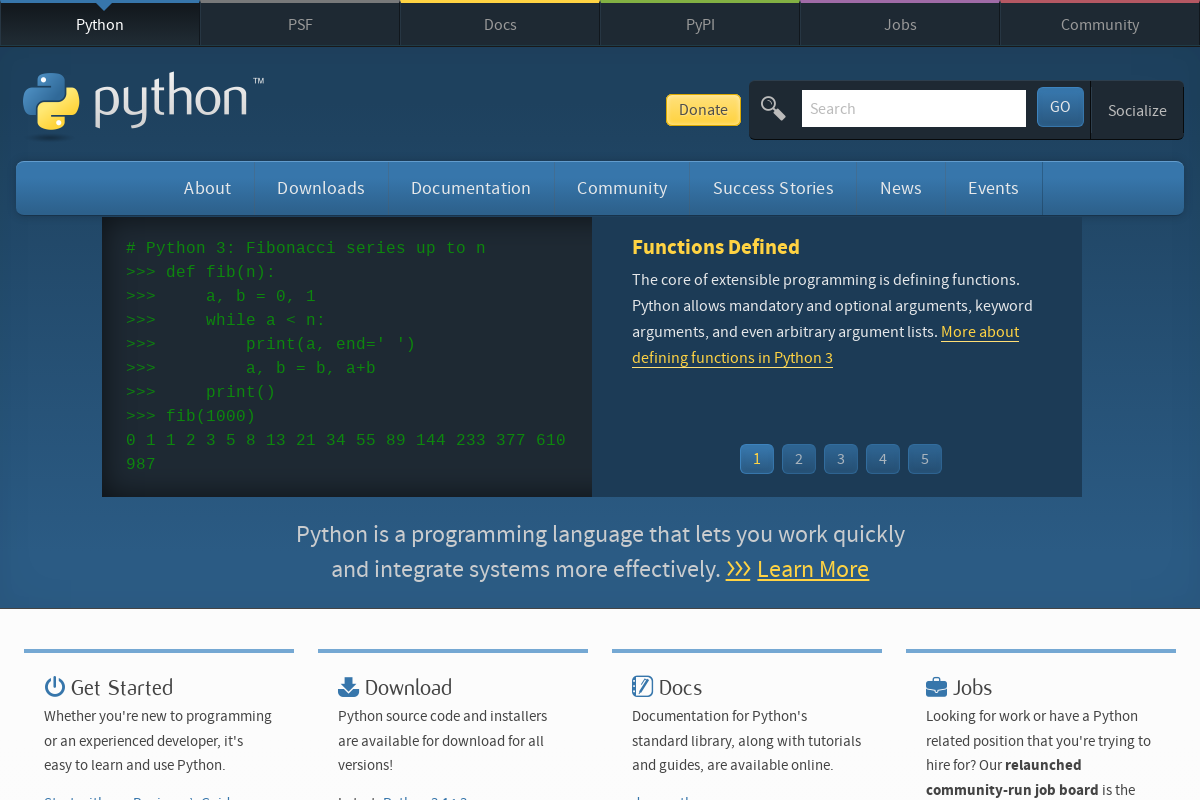

Clicked on the search box at (914, 108) on #id-search-field
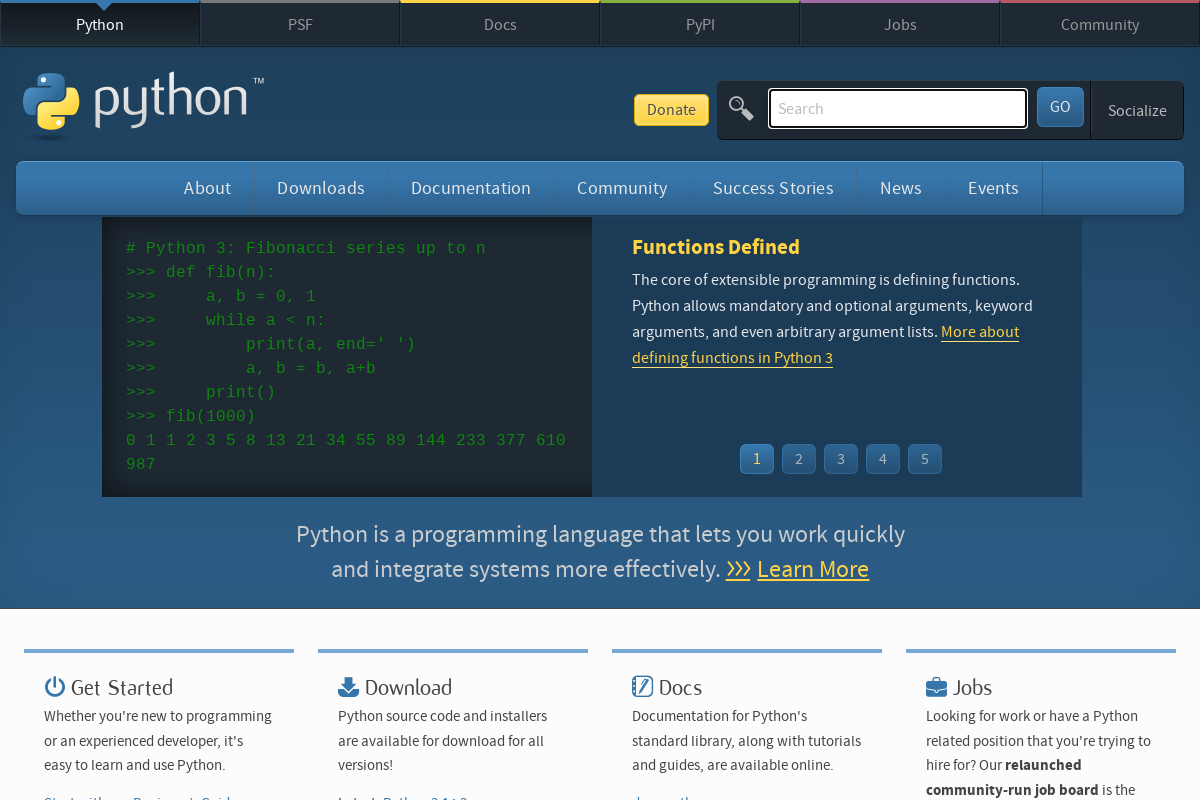

Filled search field with 'selenium' on #id-search-field
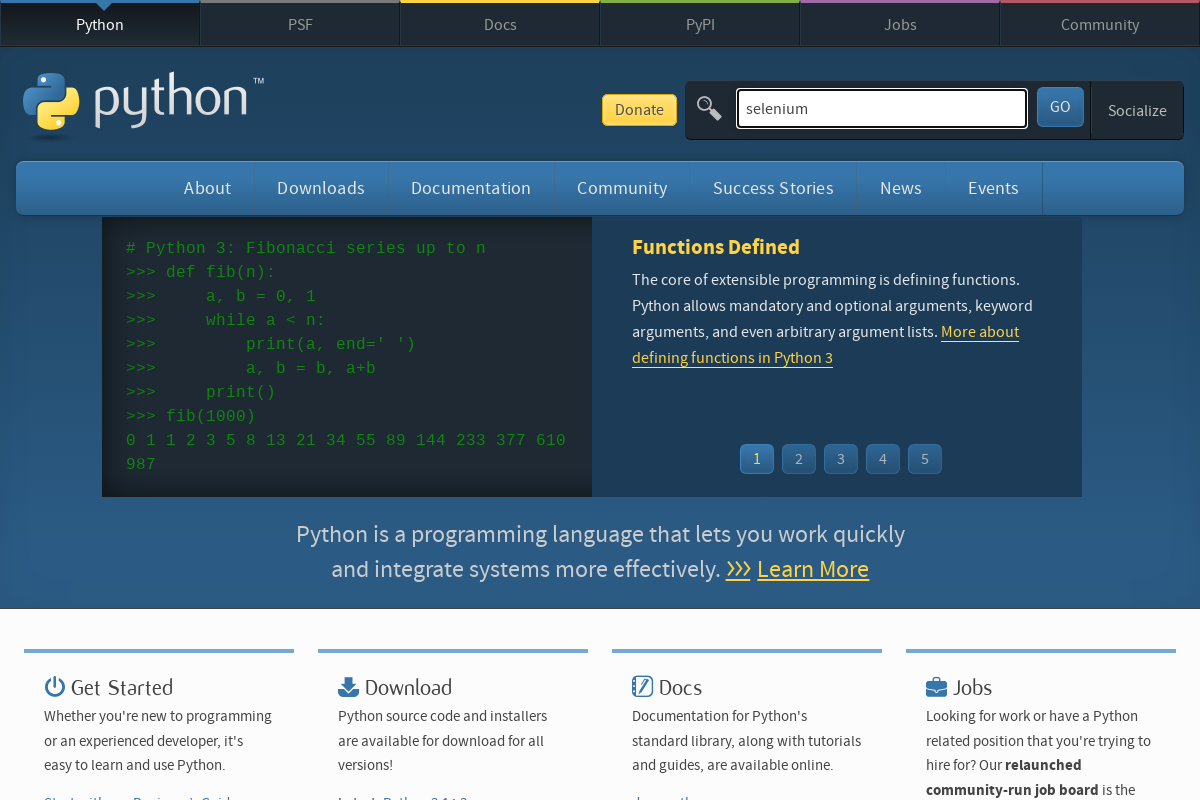

Pressed Enter to search for selenium on #id-search-field
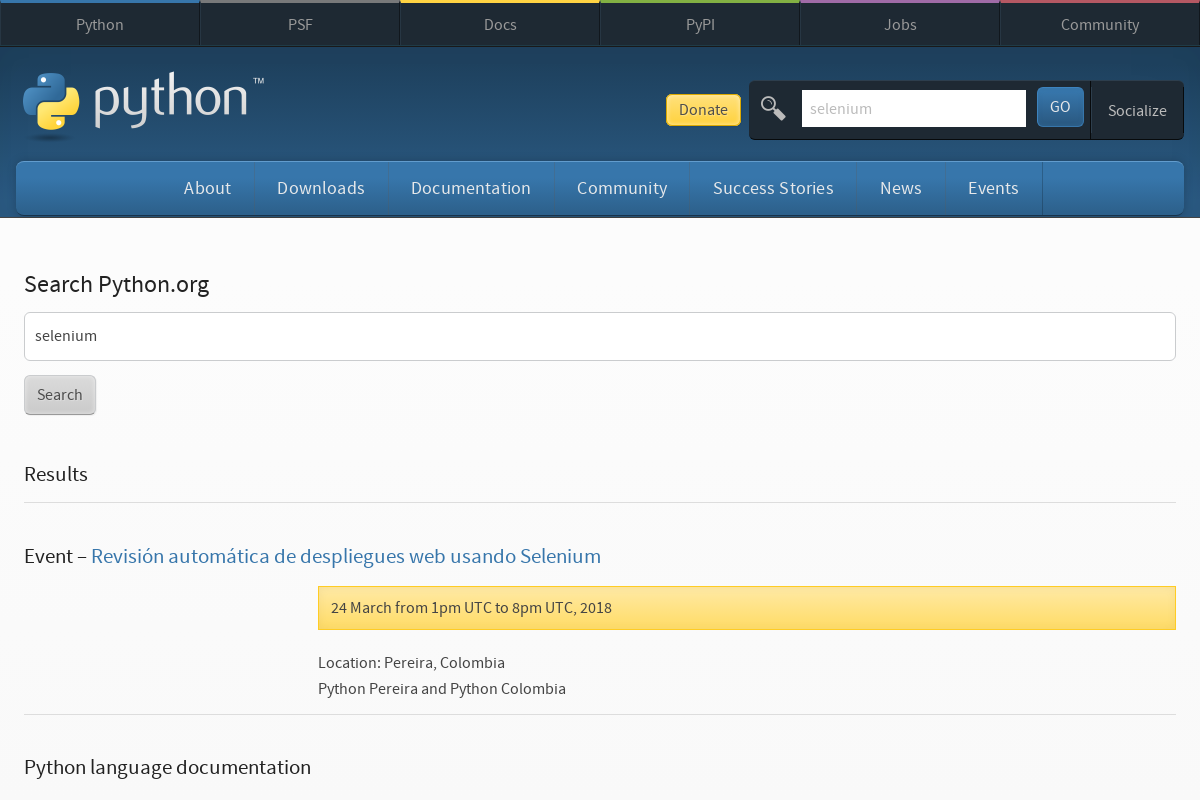

Navigated to XKCD comic page (comic 979)
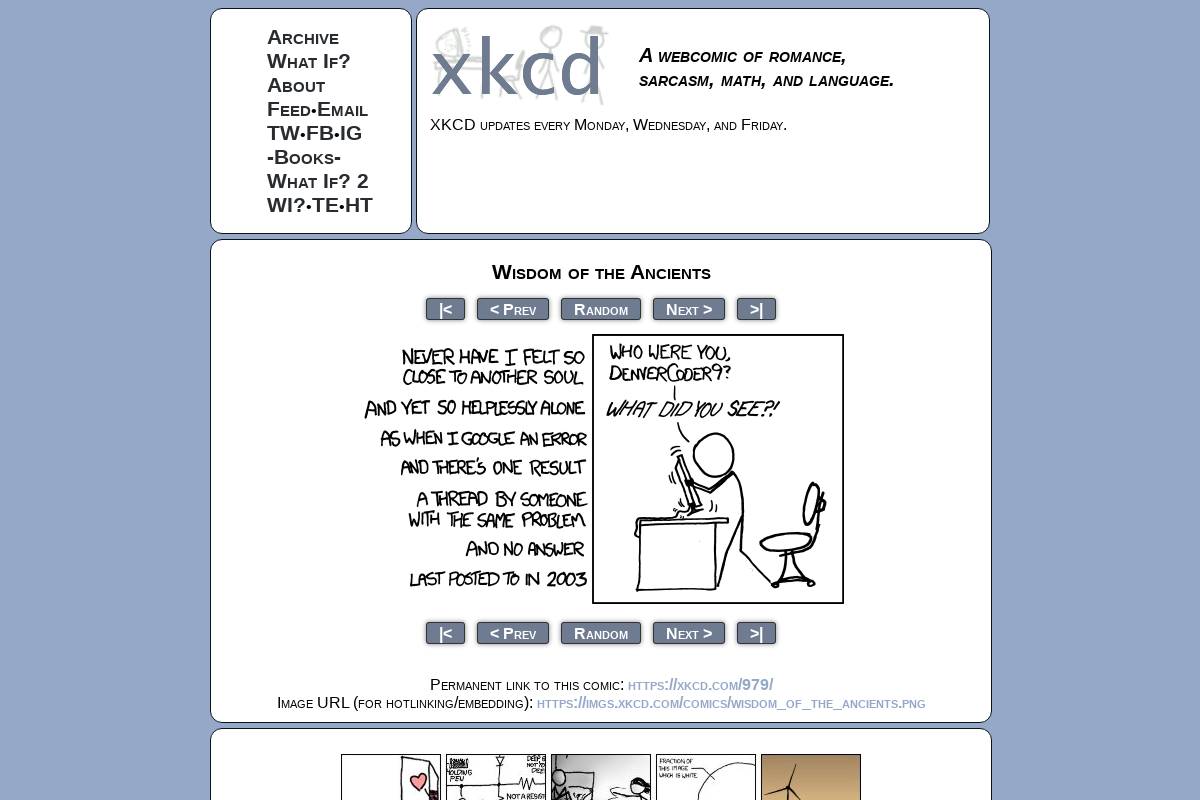

Clicked on the top left link at (303, 36) on #topLeft > ul > li:nth-child(1) > a
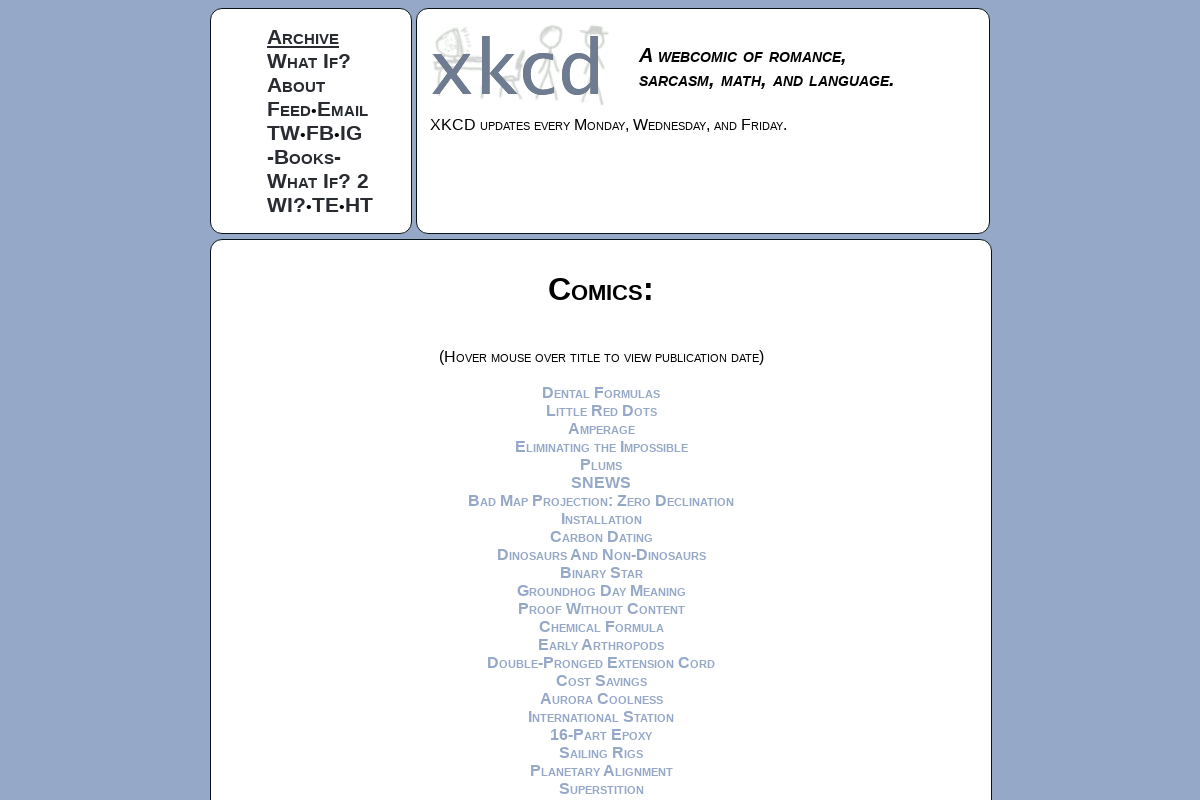

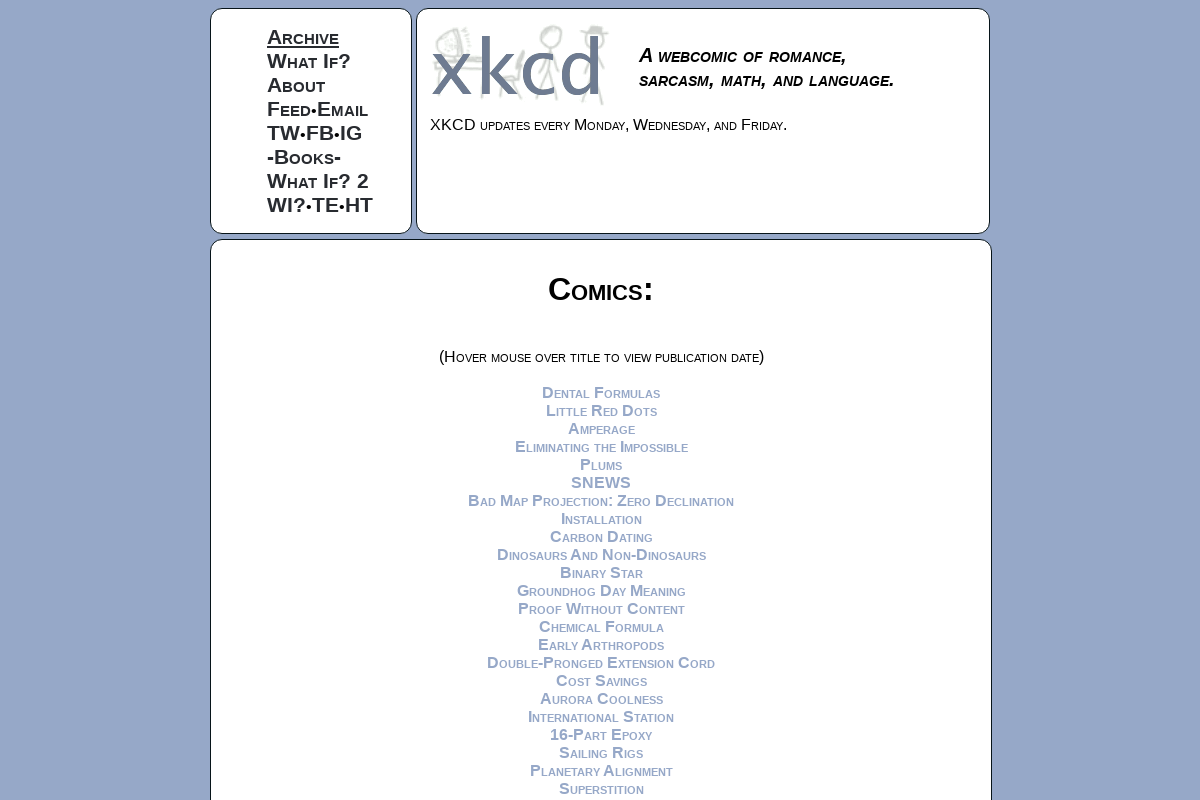